Tests bootstrap dropdown functionality by clicking the dropdown button, iterating through options, and selecting JavaScript option

Starting URL: http://seleniumpractise.blogspot.com/2016/08/bootstrap-dropdown-example-for-selenium.html

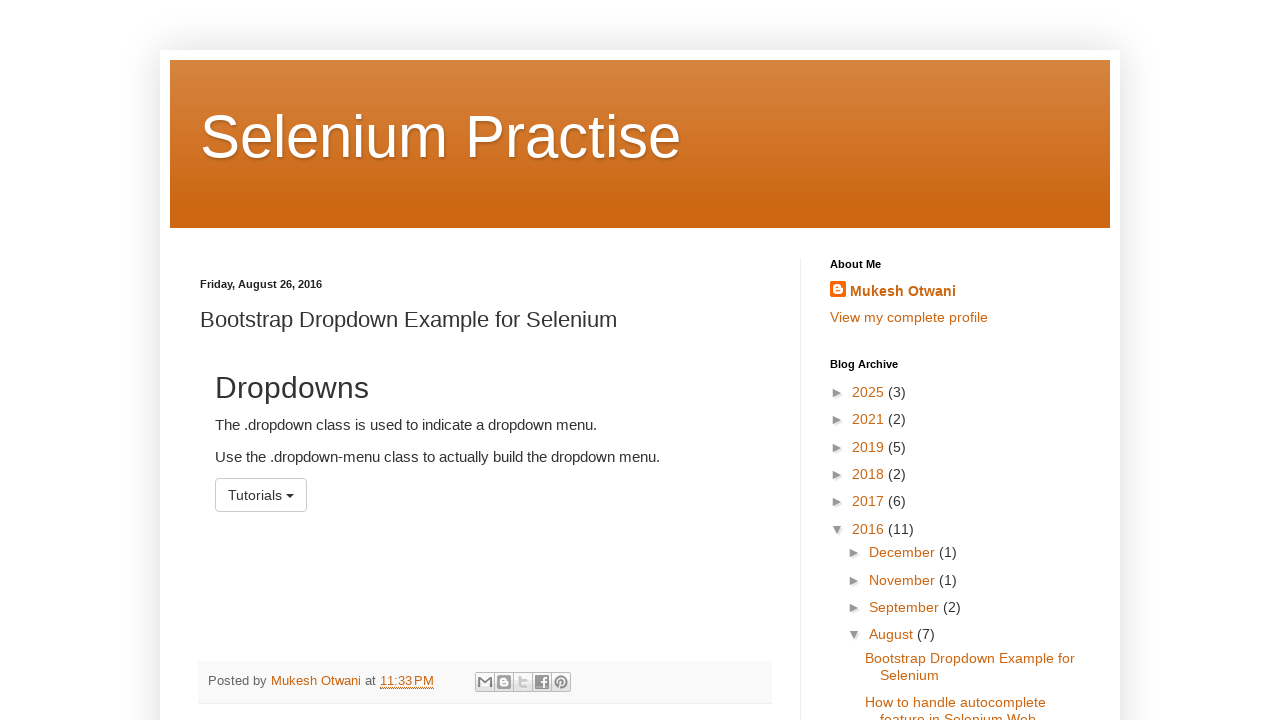

Clicked dropdown button to open menu at (261, 495) on button#menu1
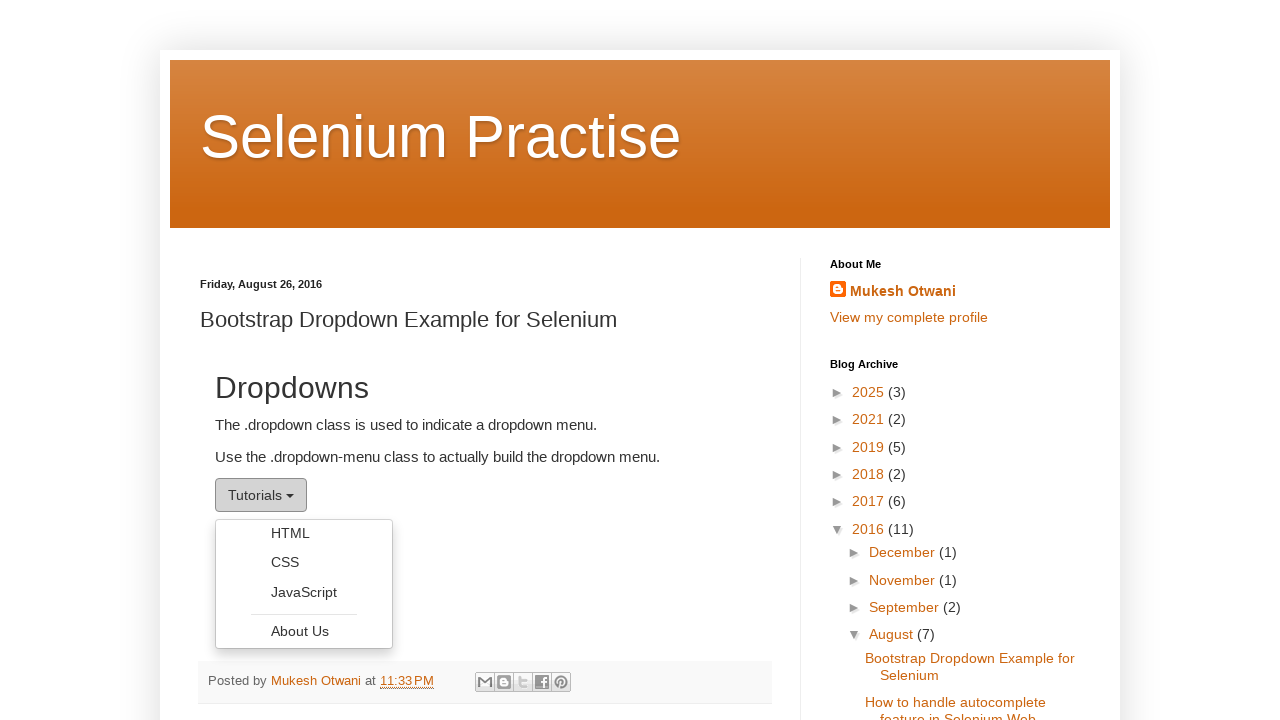

Dropdown menu became visible
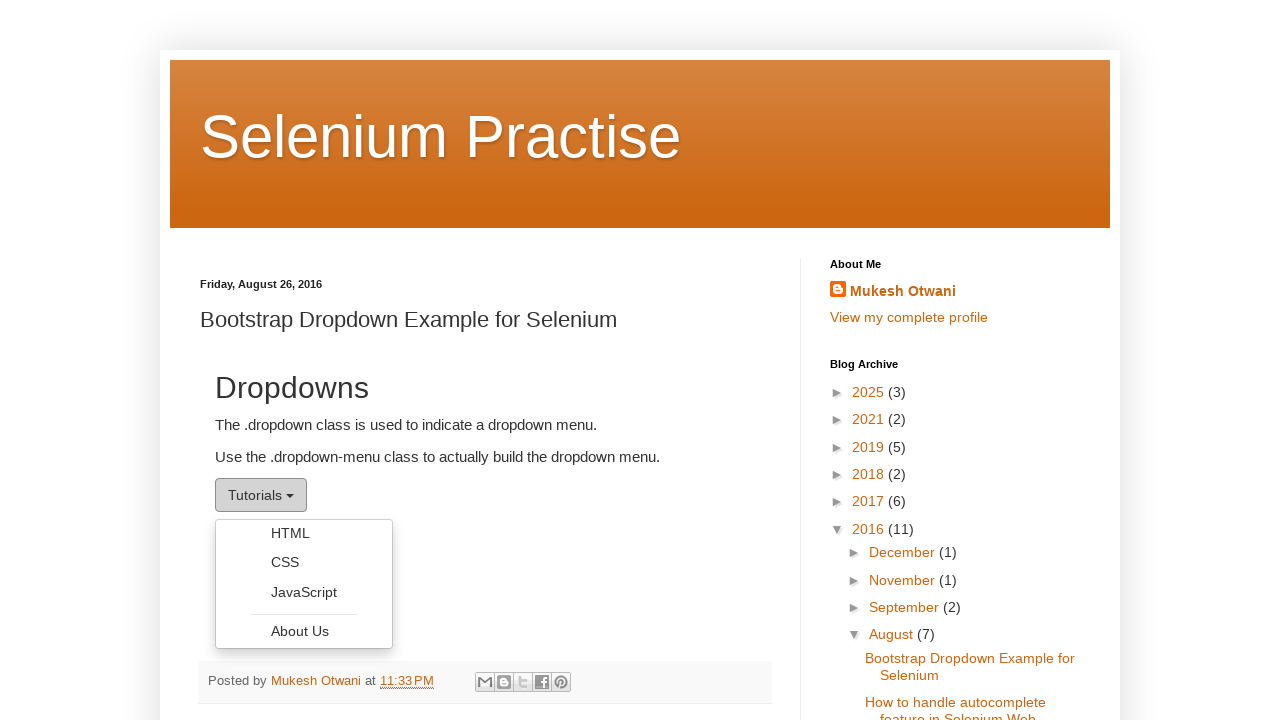

Retrieved all dropdown options
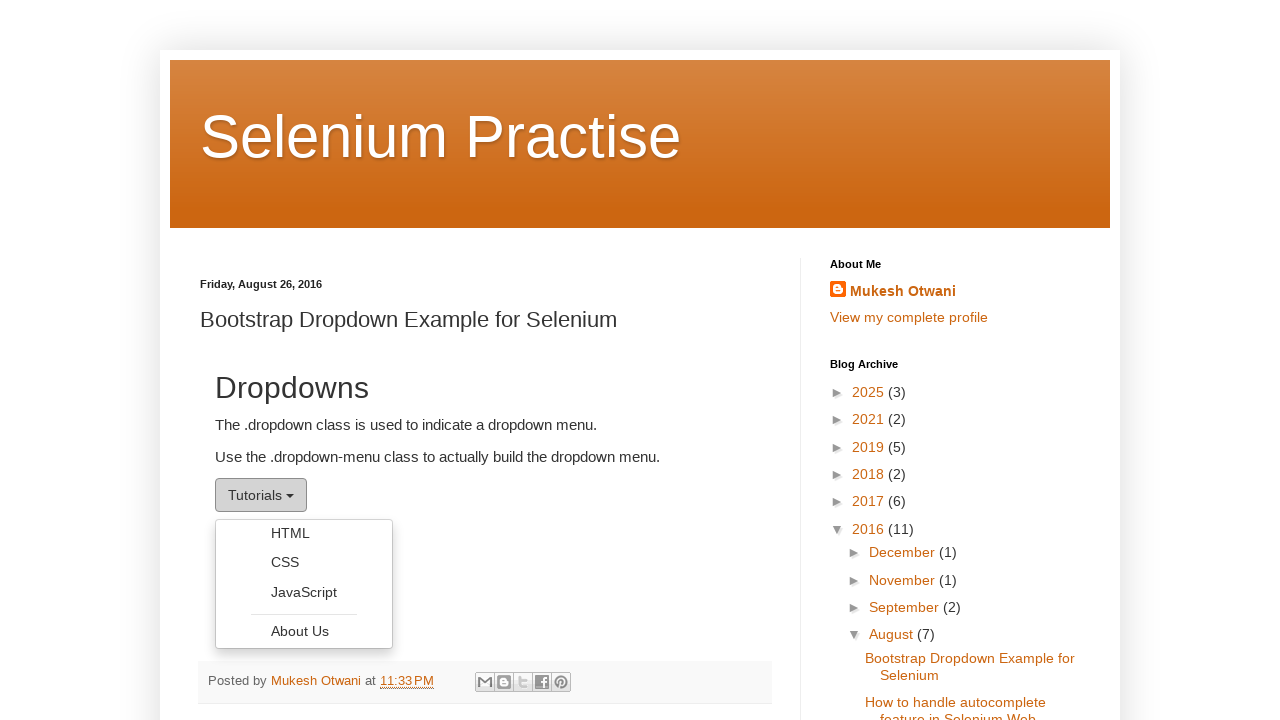

Selected JavaScript option from dropdown at (304, 592) on ul.dropdown-menu > li > a >> nth=2
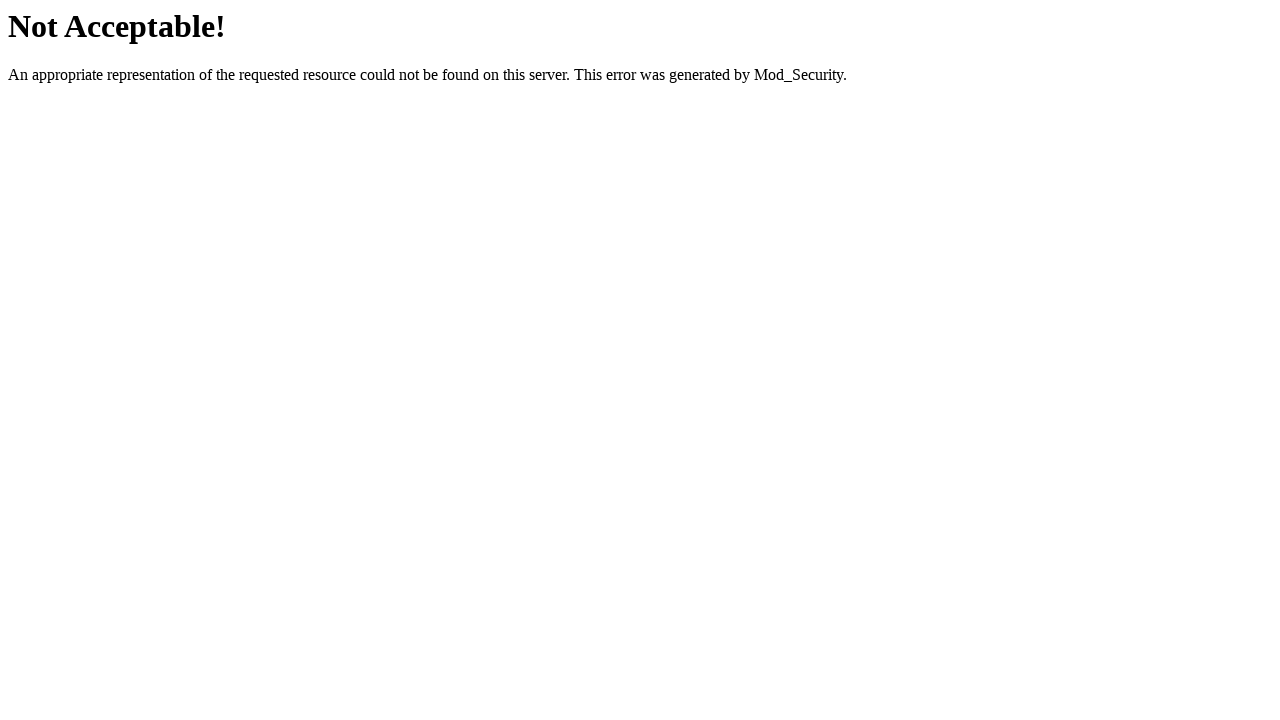

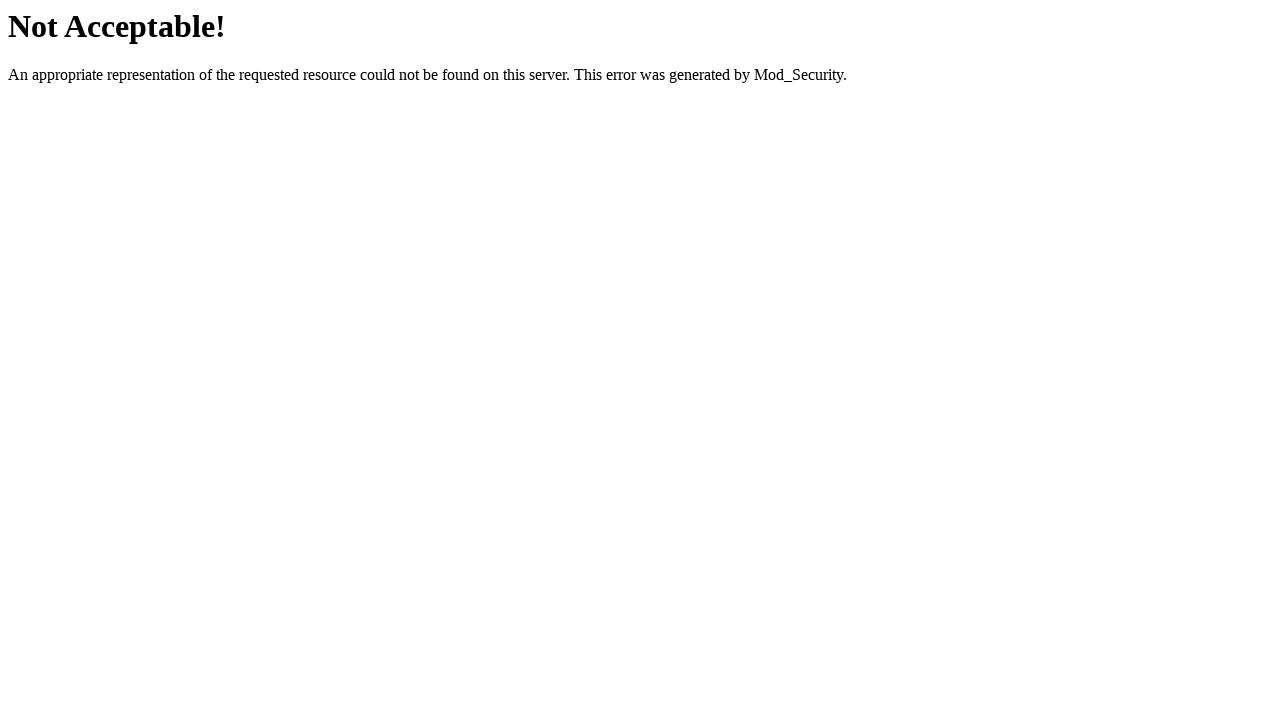